Tests keyboard input functionality by clicking on a name field and entering text

Starting URL: https://formy-project.herokuapp.com/keypress

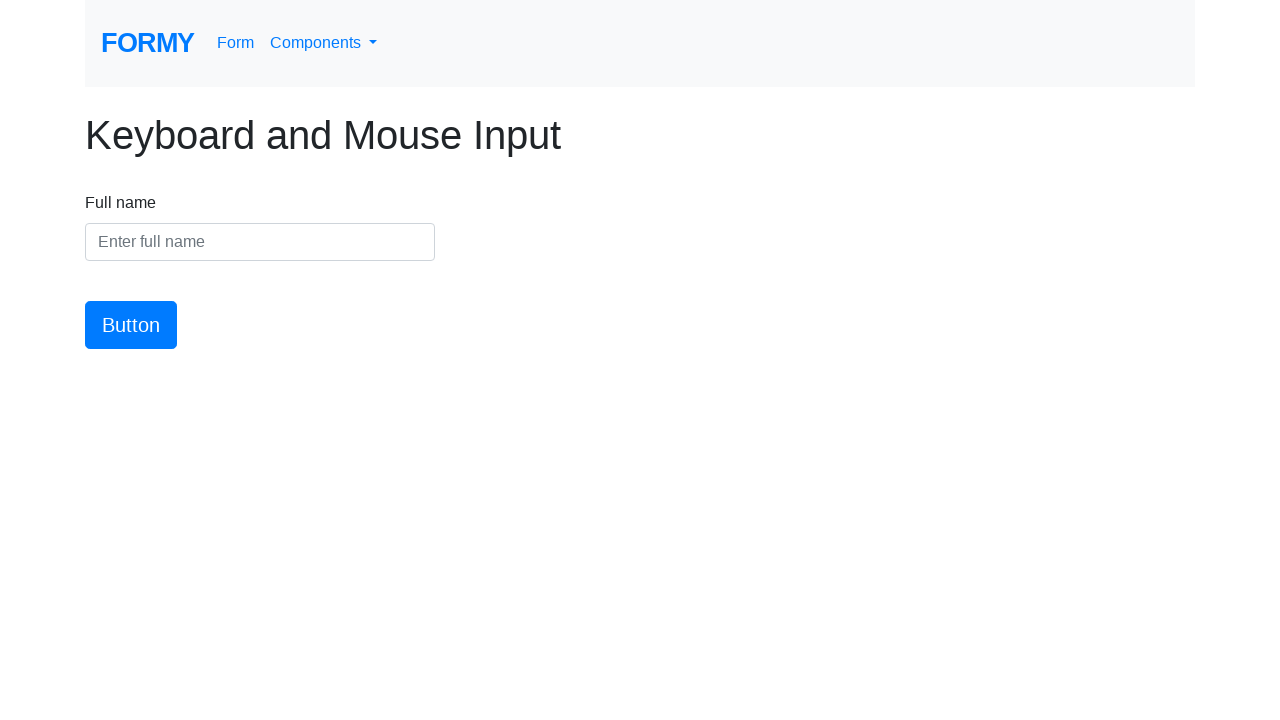

Clicked on the name field at (260, 242) on #name
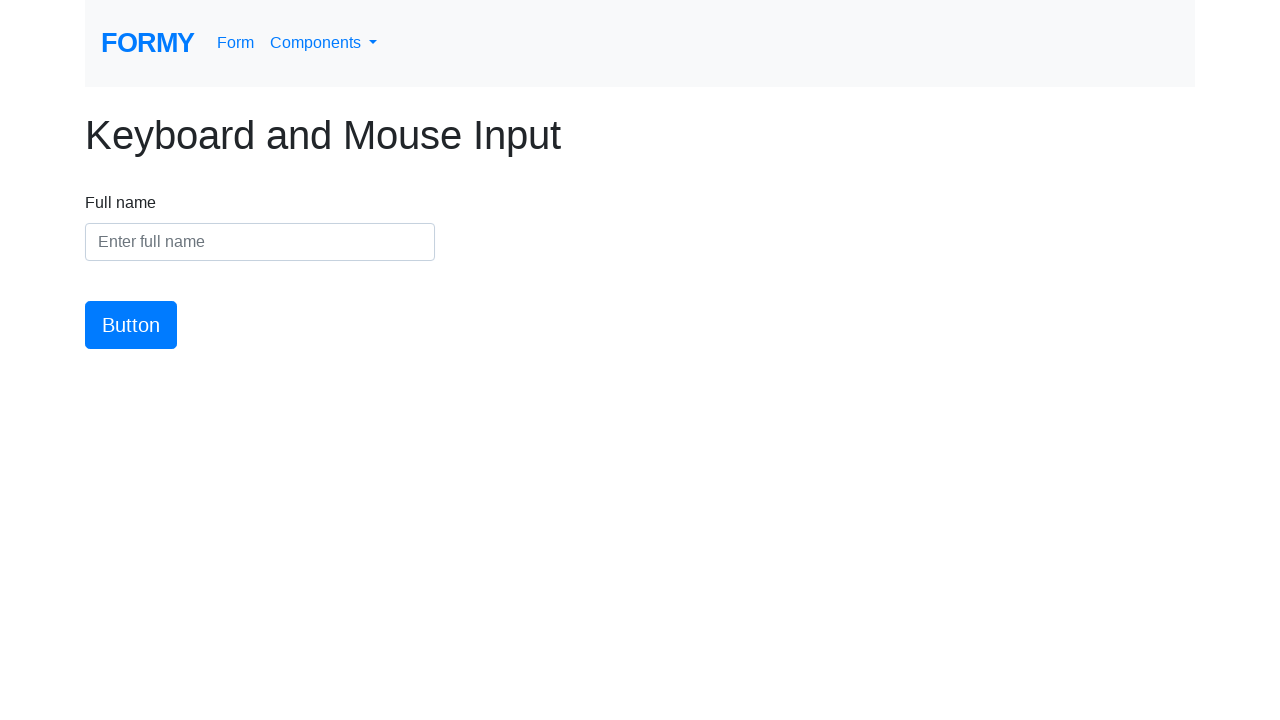

Entered 'Ivo Petrov' into the name field on #name
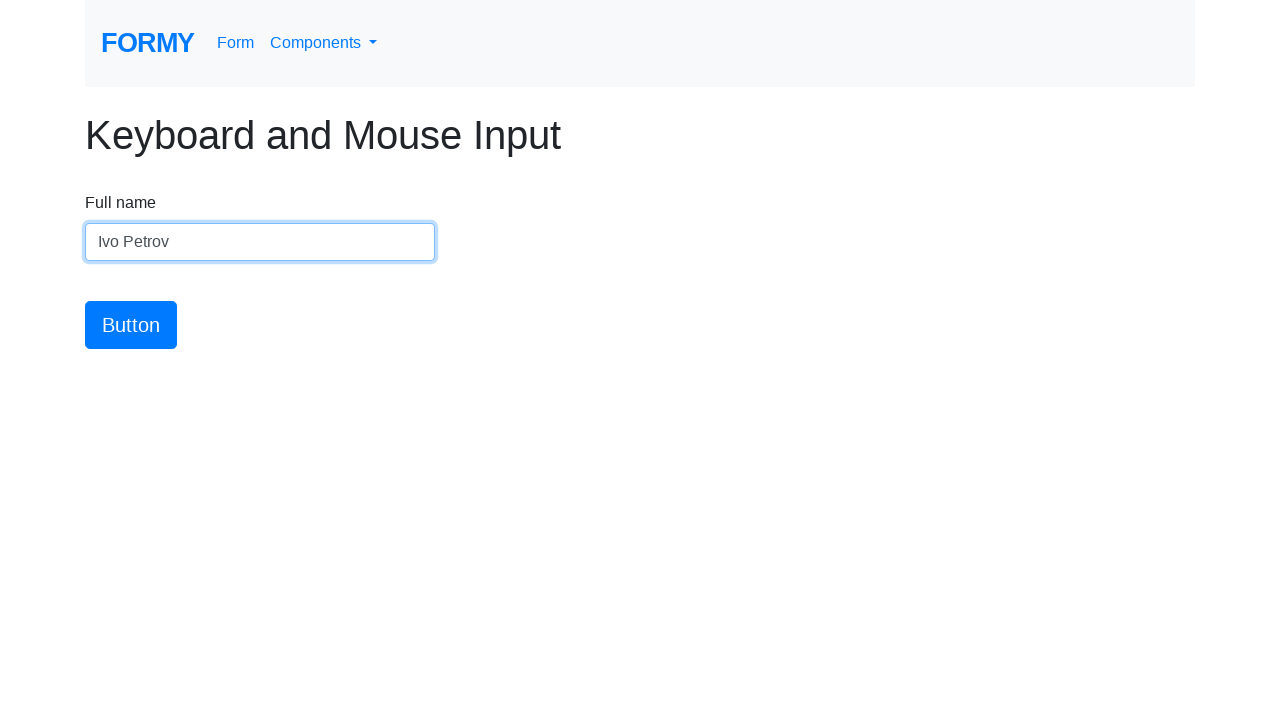

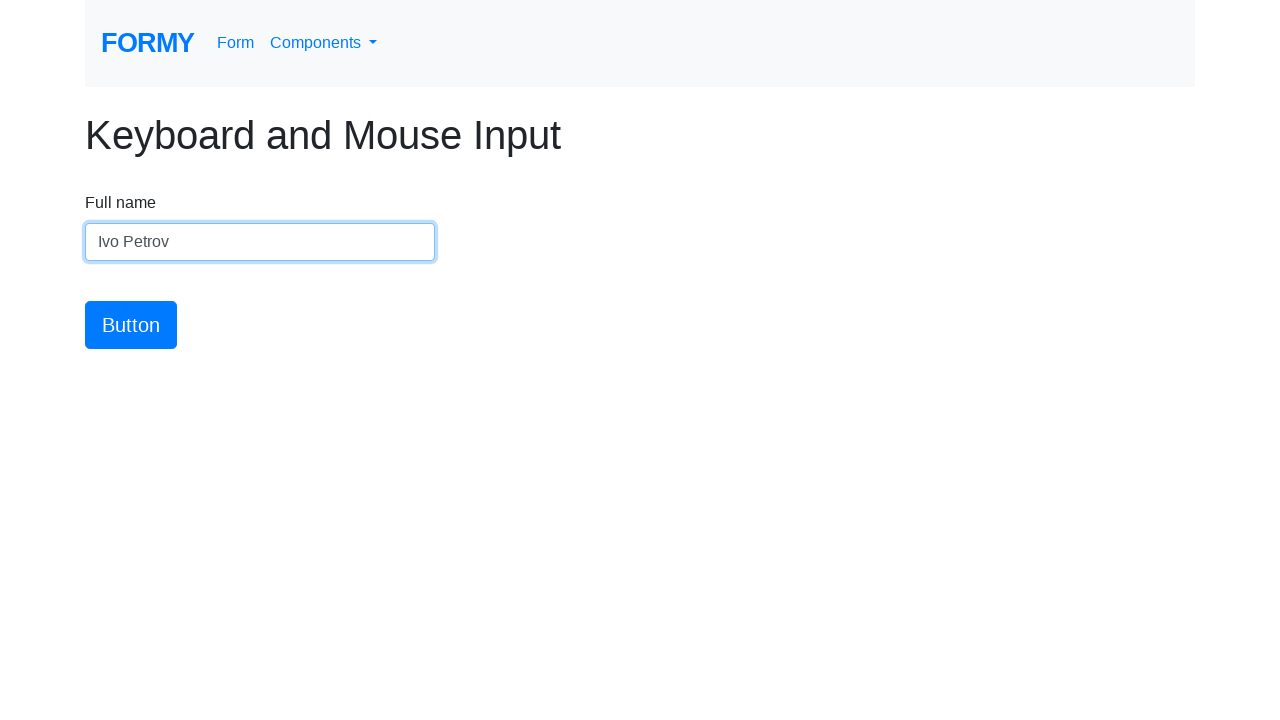